Tests window handling functionality by clicking multiple links to open new windows and switching between them

Starting URL: https://seleniumpractise.blogspot.com/2017/

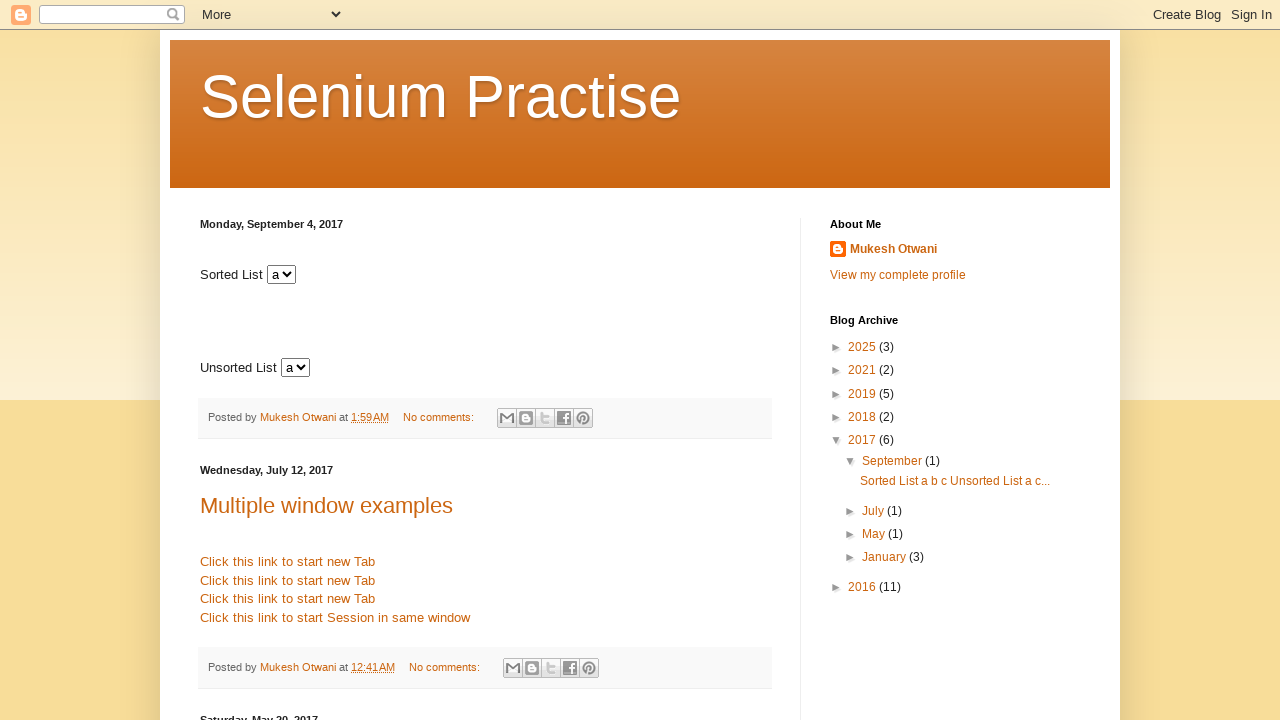

Clicked link to open Google in new window at (261, 361) on text=Click here for Google
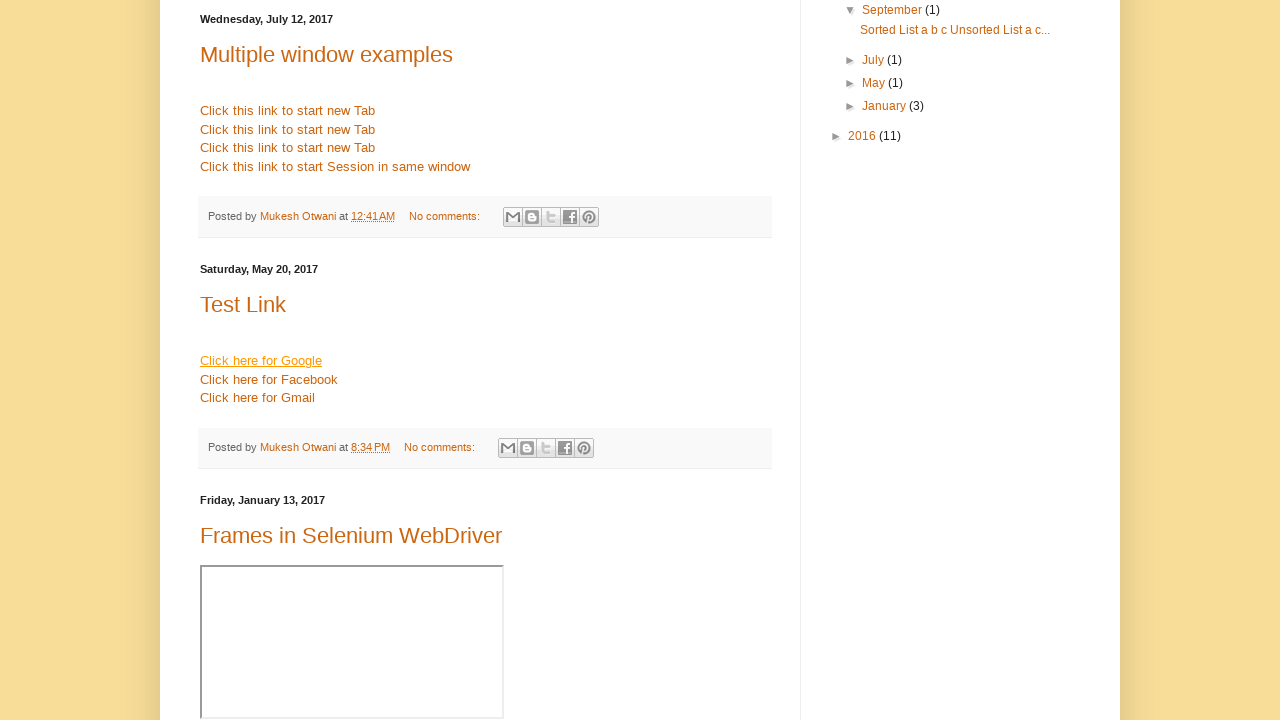

Clicked link to open Facebook in new window at (269, 379) on text=Click here for Facebook
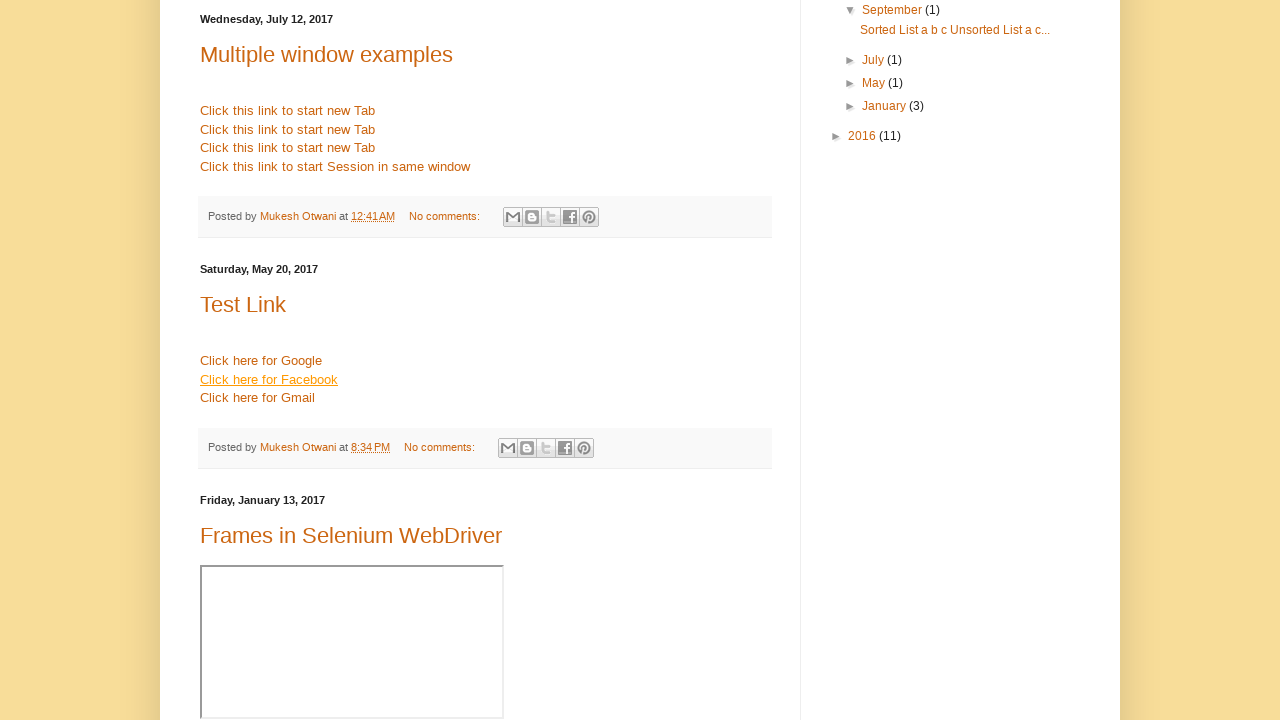

Clicked link to open Gmail in new window at (258, 398) on text=Click here for Gmail
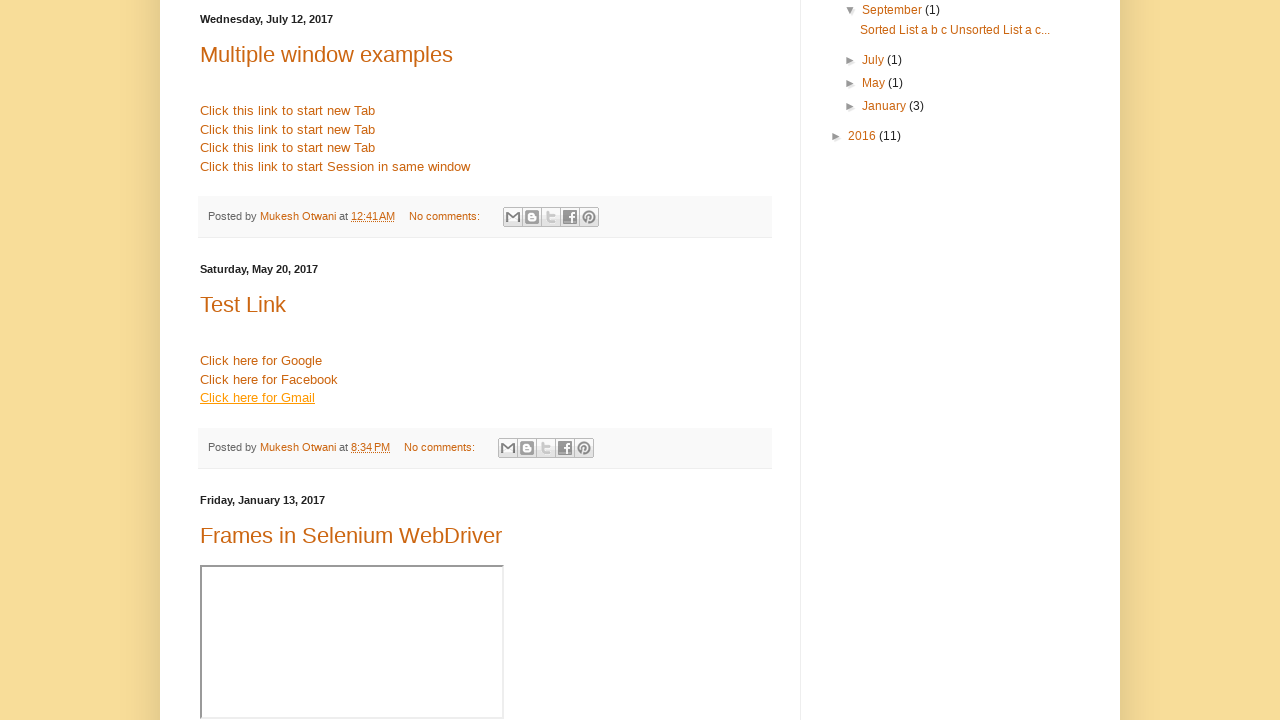

Switched back to original window
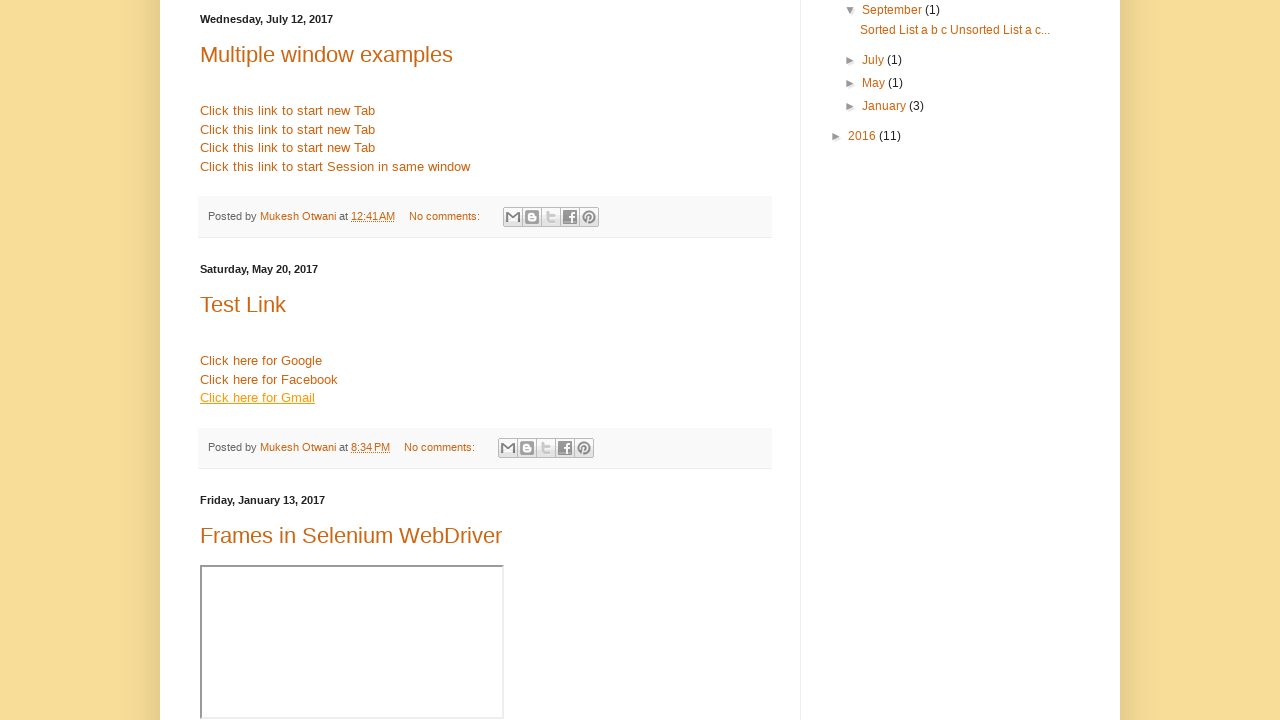

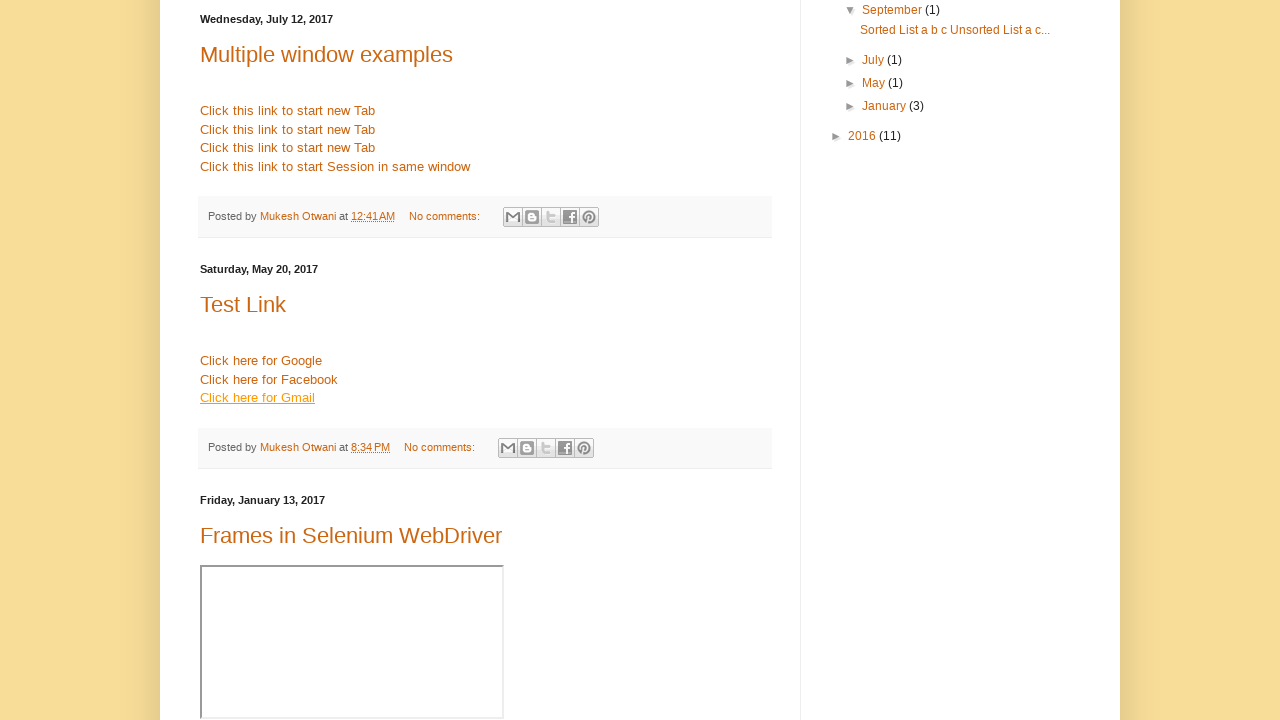